Tests explicit wait for visibility of element - waits for element with "dev magic" text to become visible

Starting URL: https://kristinek.github.io/site/examples/sync

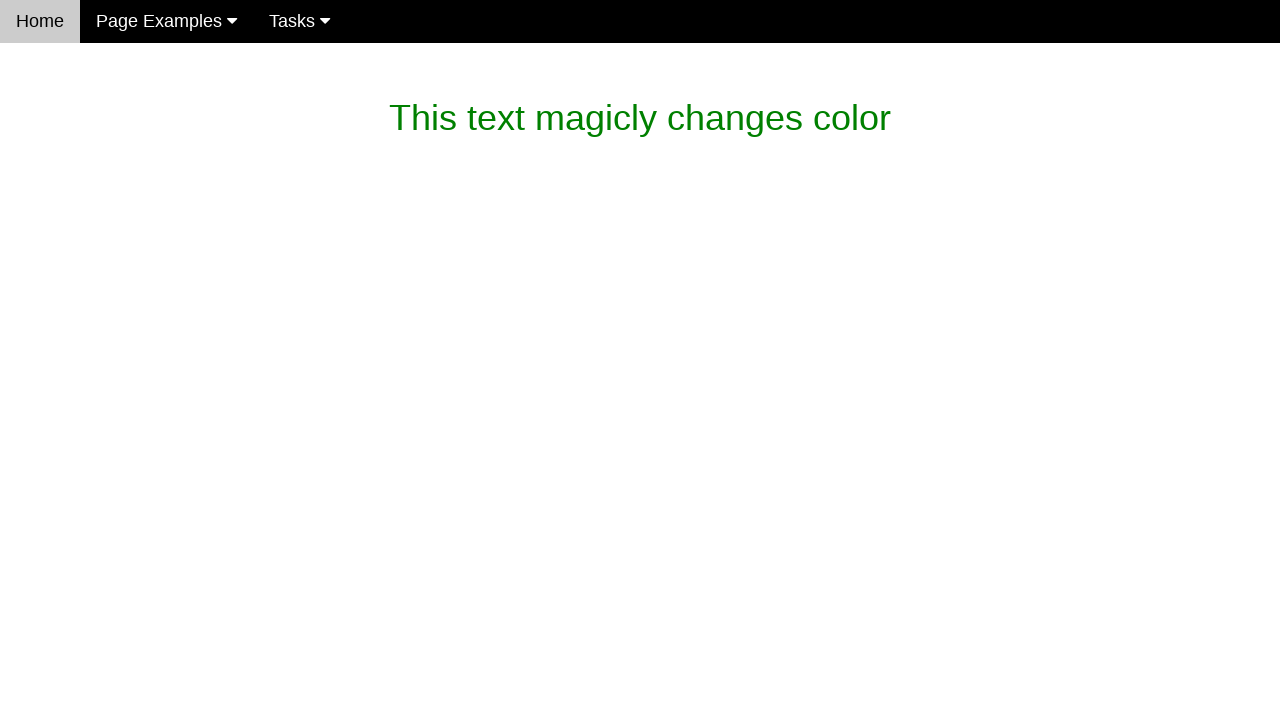

Waited for element with 'dev magic' text to become visible
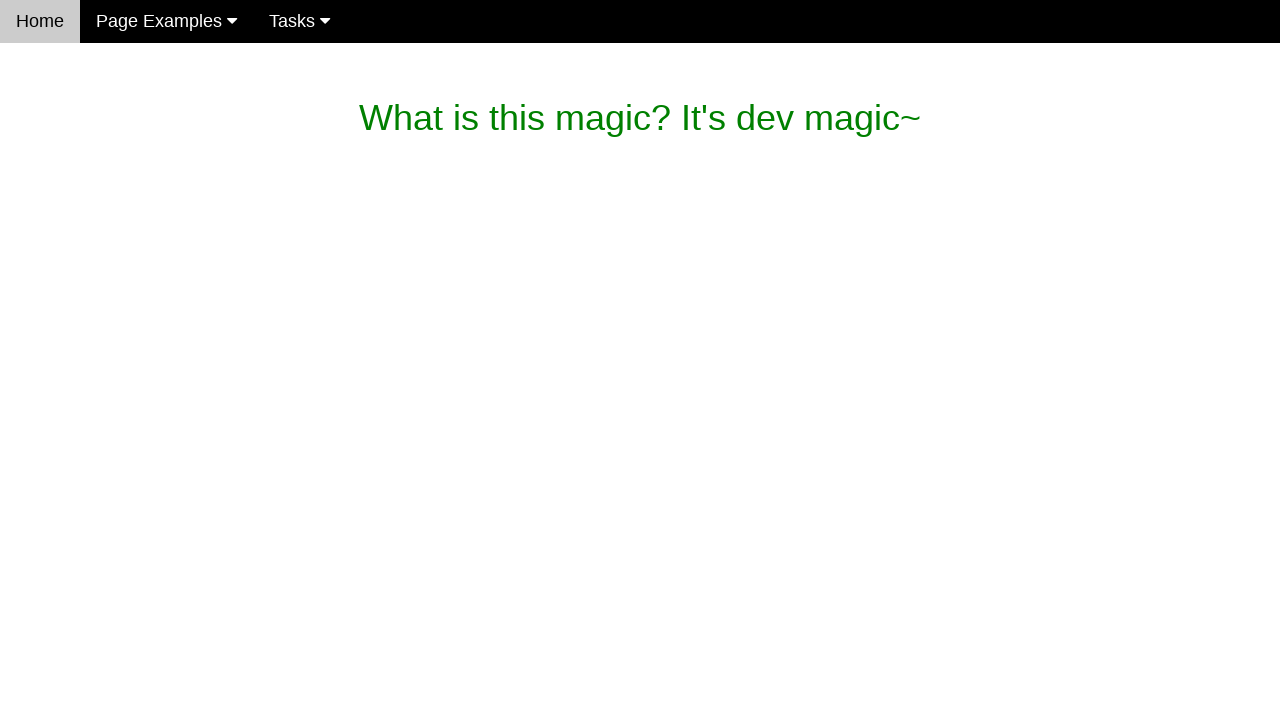

Located first paragraph element
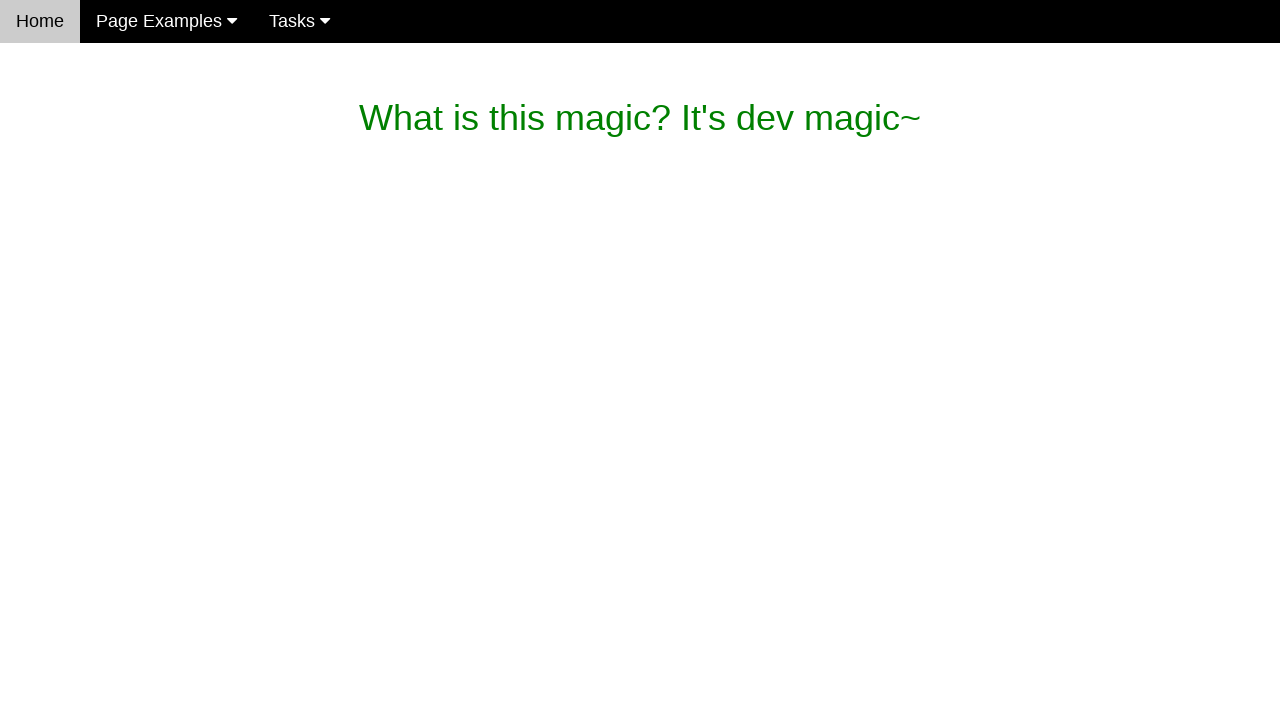

Verified paragraph text content matches expected value 'What is this magic? It's dev magic~'
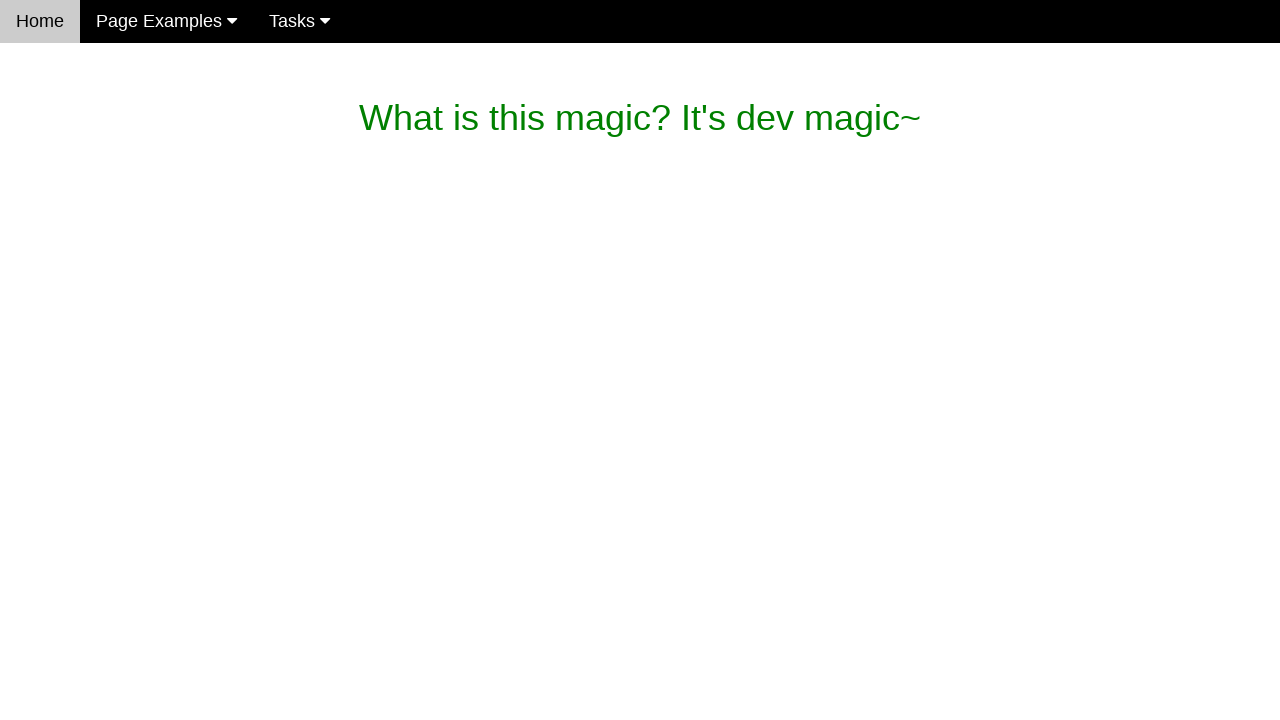

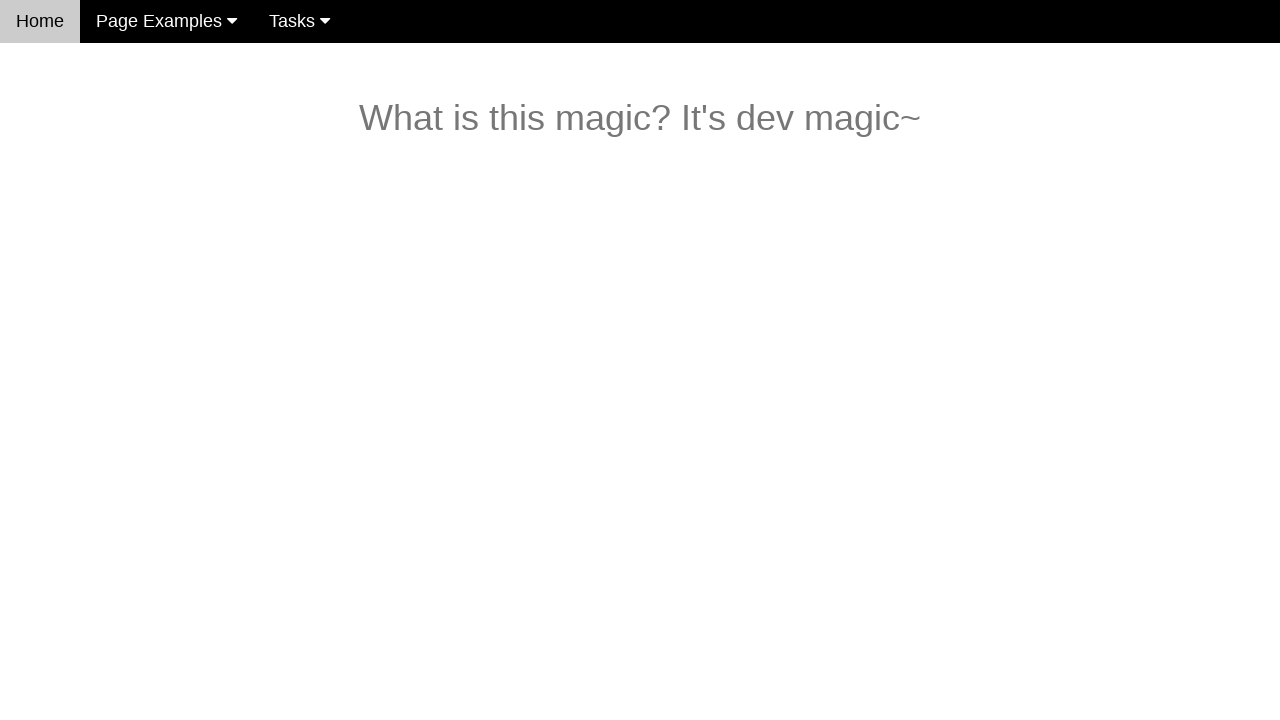